Tests file download functionality by selecting a random download link from the available list and clicking it

Starting URL: http://the-internet.herokuapp.com/download

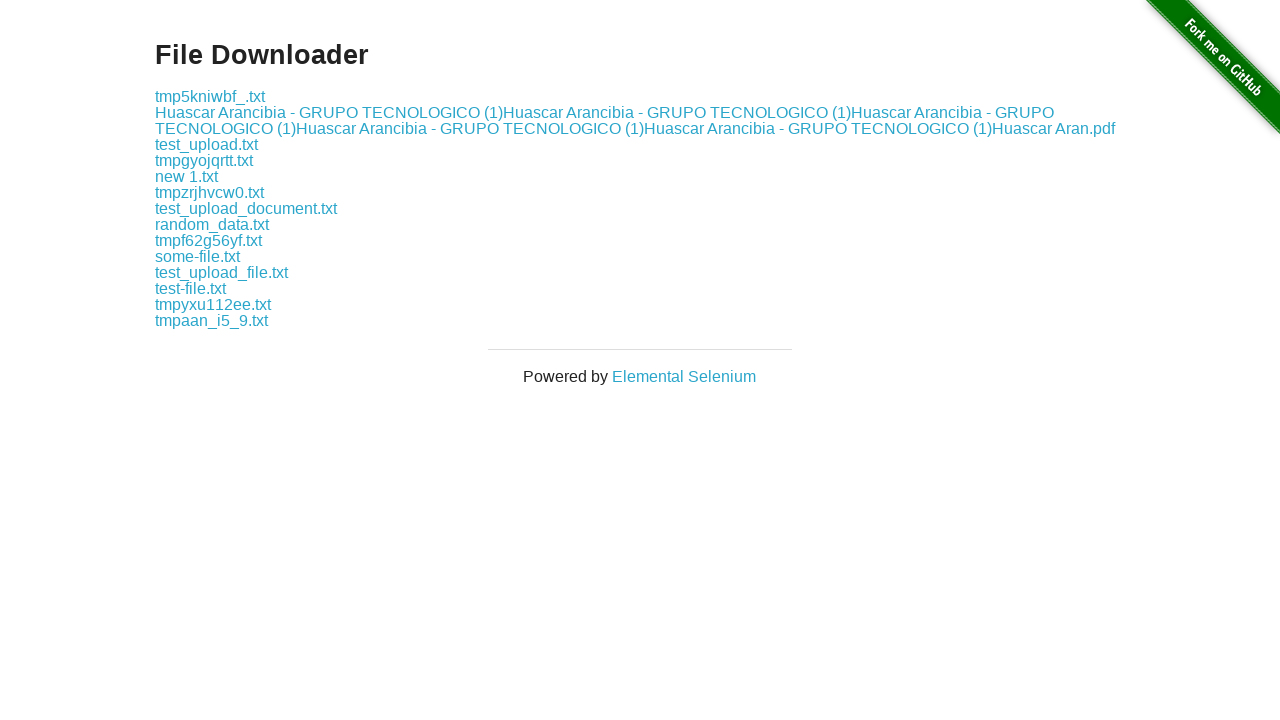

Retrieved all download links from the page
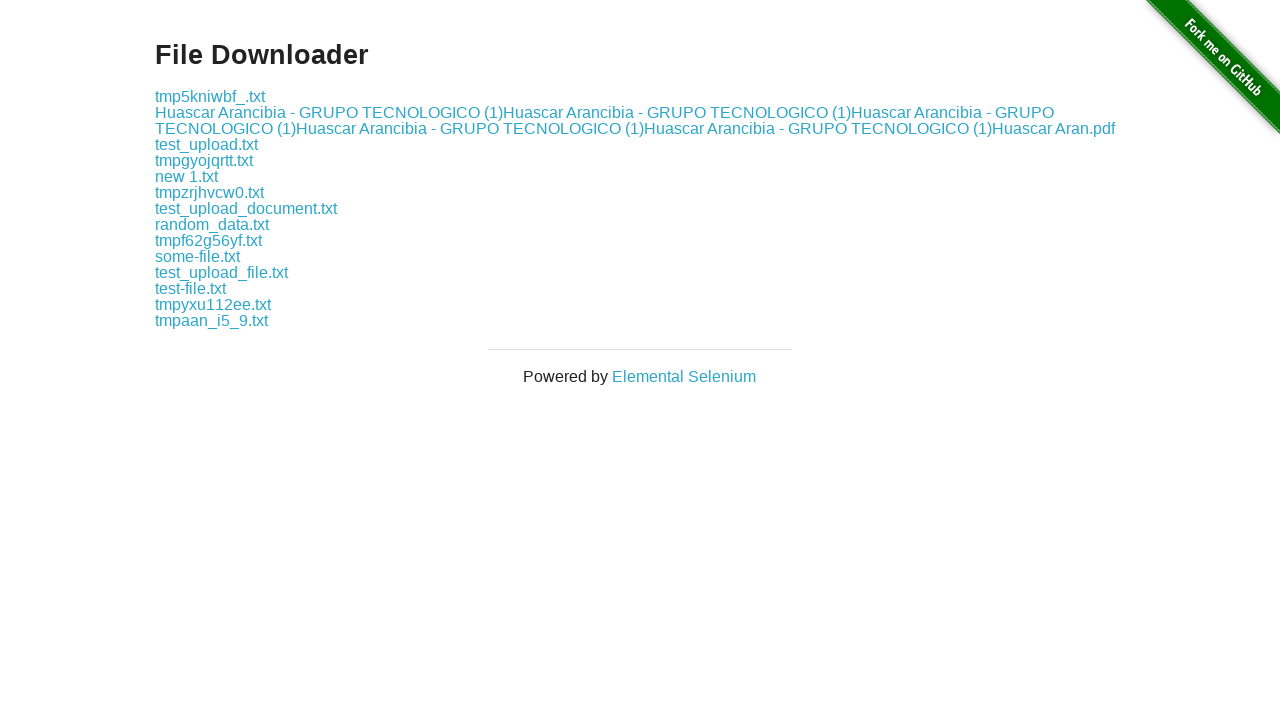

Selected random download link at index 8
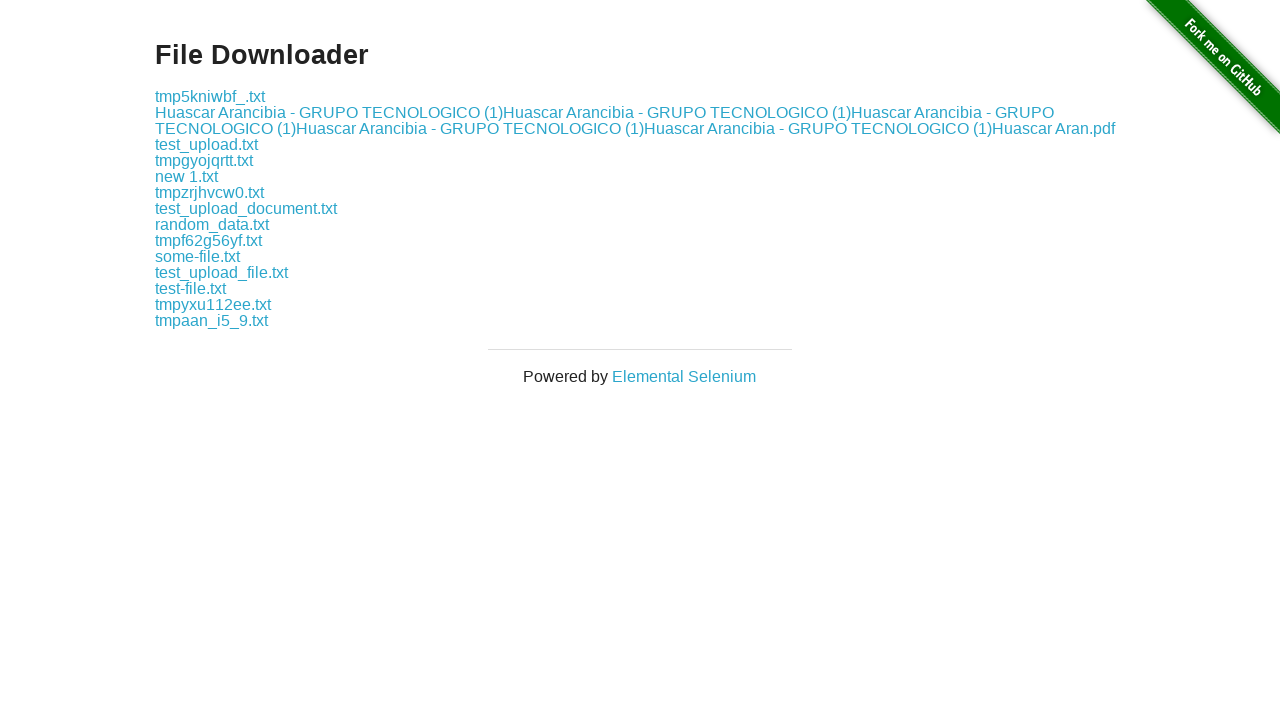

Clicked the randomly selected download link at (208, 240) on .example a >> nth=8
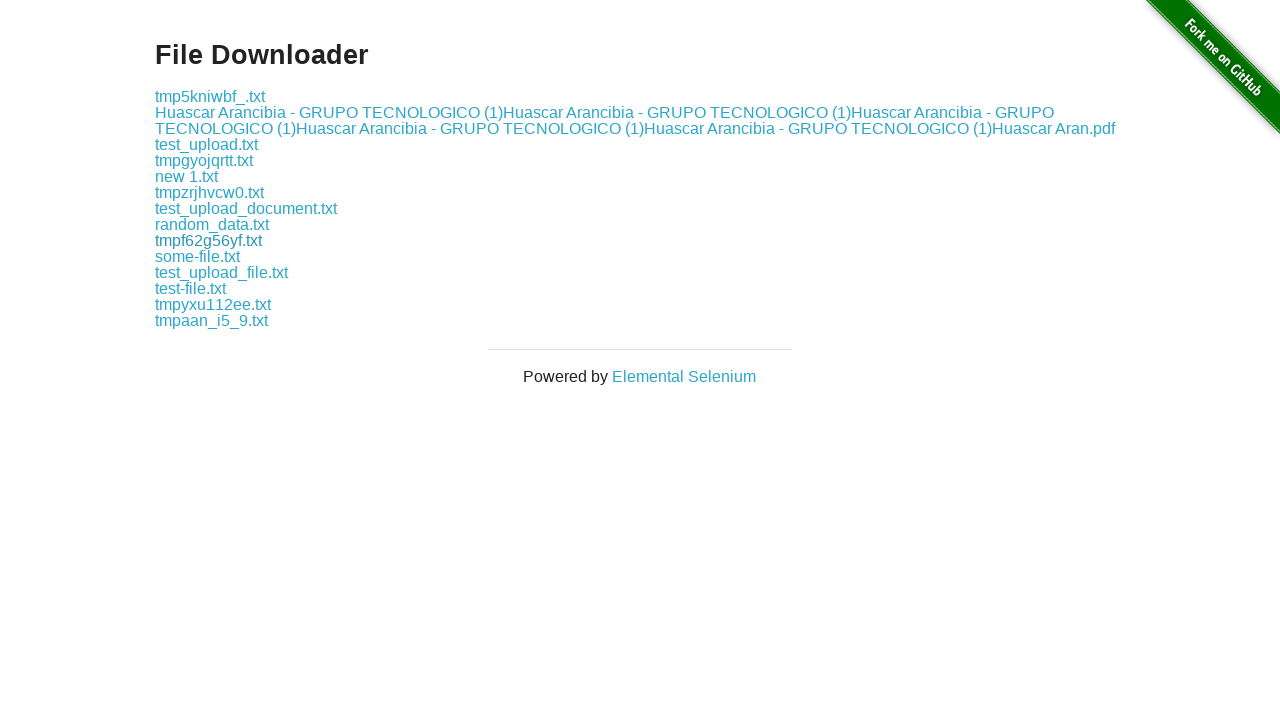

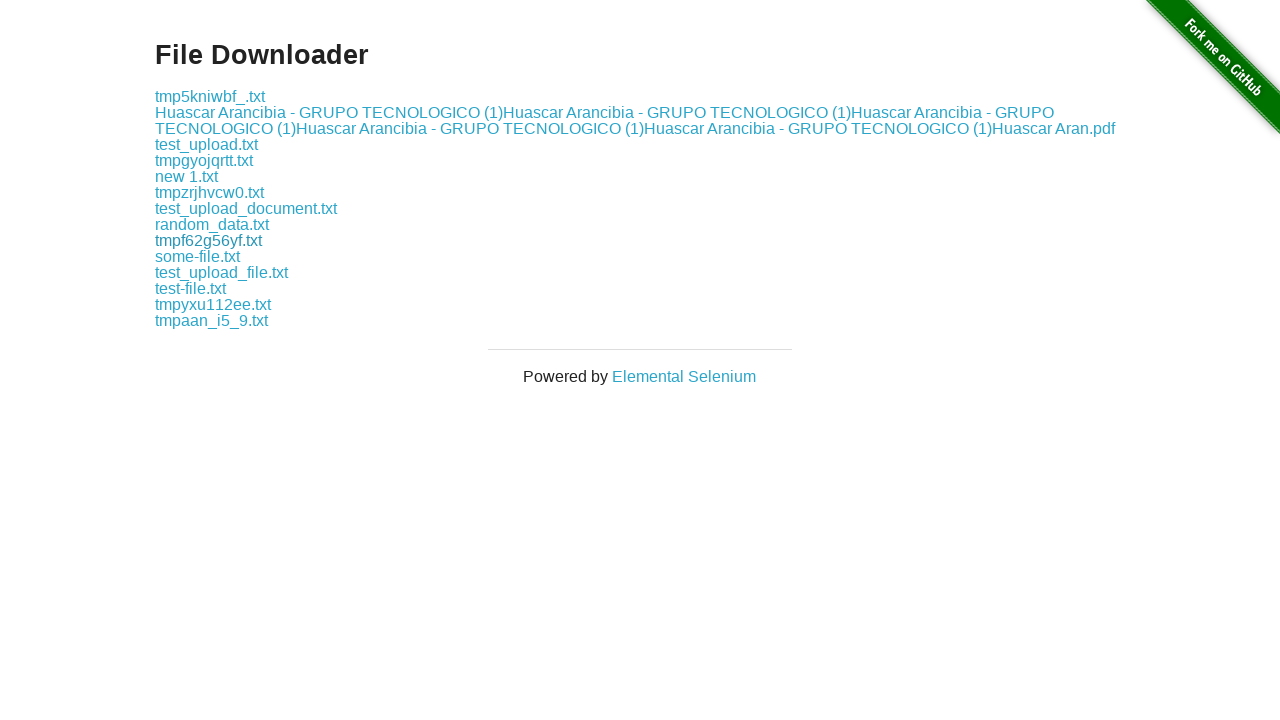